Tests e-commerce flow by navigating to laptops category, selecting MacBook Air, adding it to cart, and viewing cart contents

Starting URL: https://www.demoblaze.com

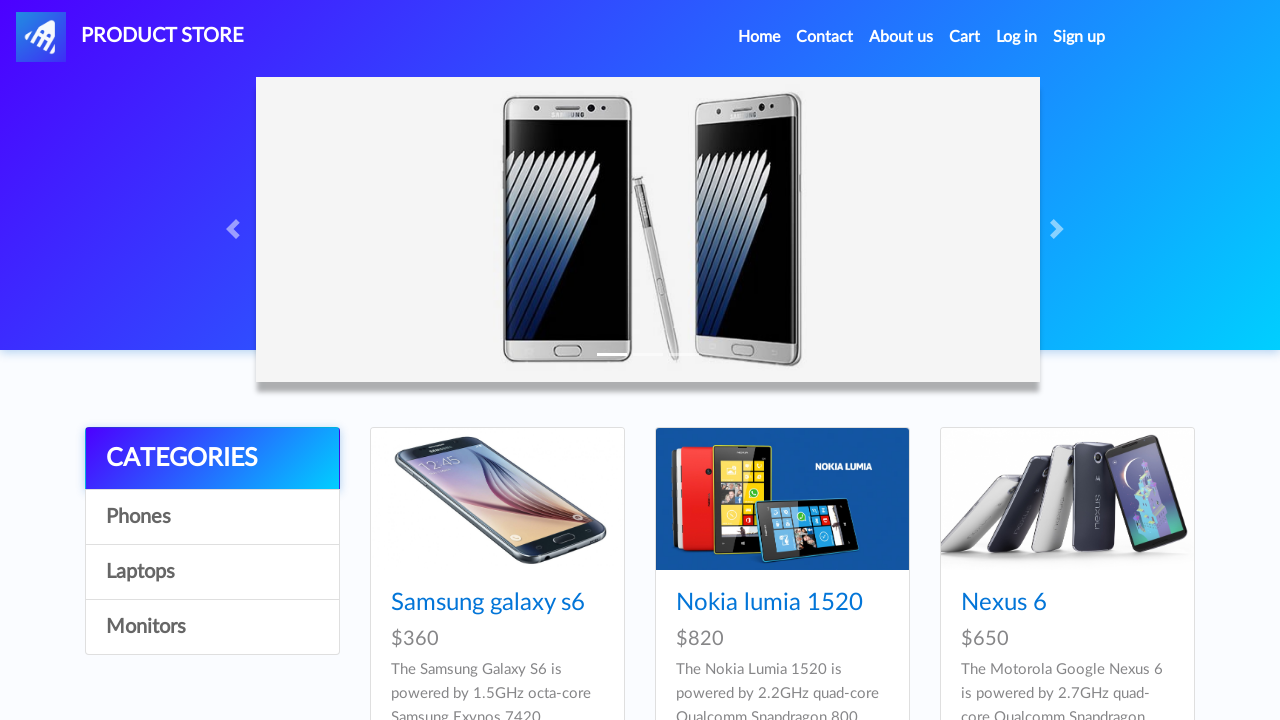

Clicked on Laptops category at (212, 572) on a:text('Laptops')
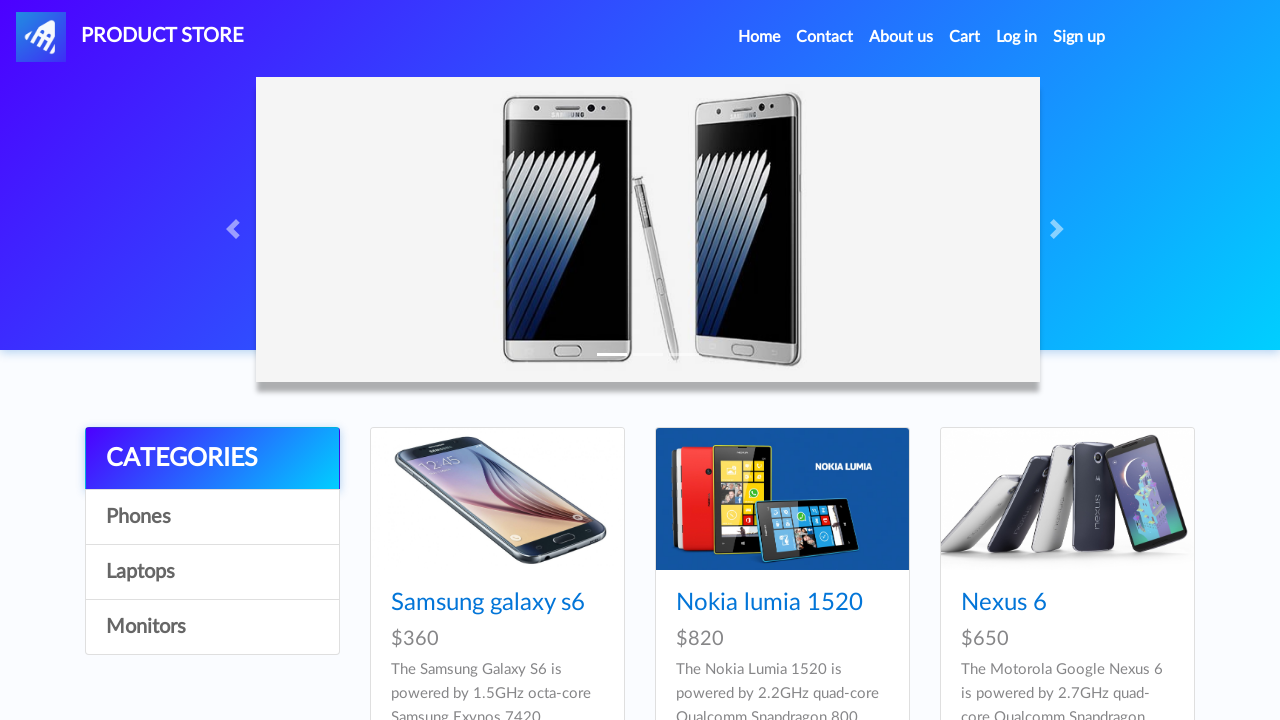

MacBook Air product link loaded
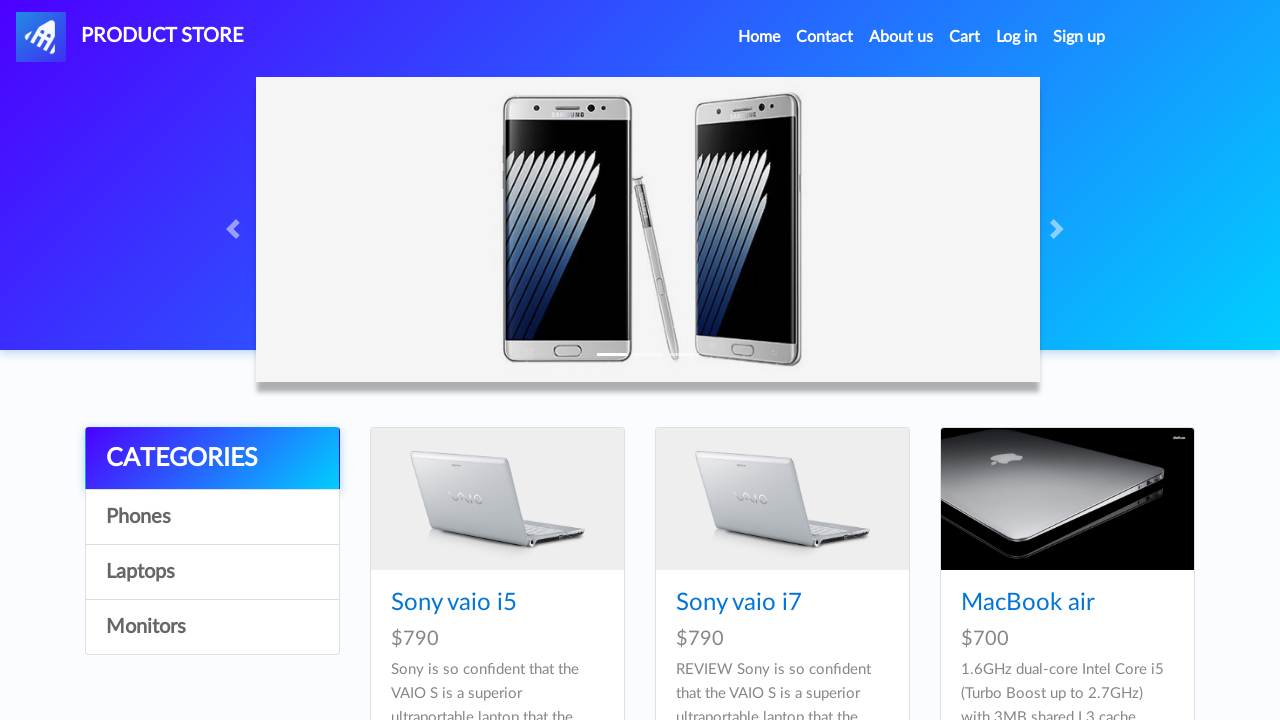

Clicked on MacBook Air product at (1028, 603) on a:text('MacBook air')
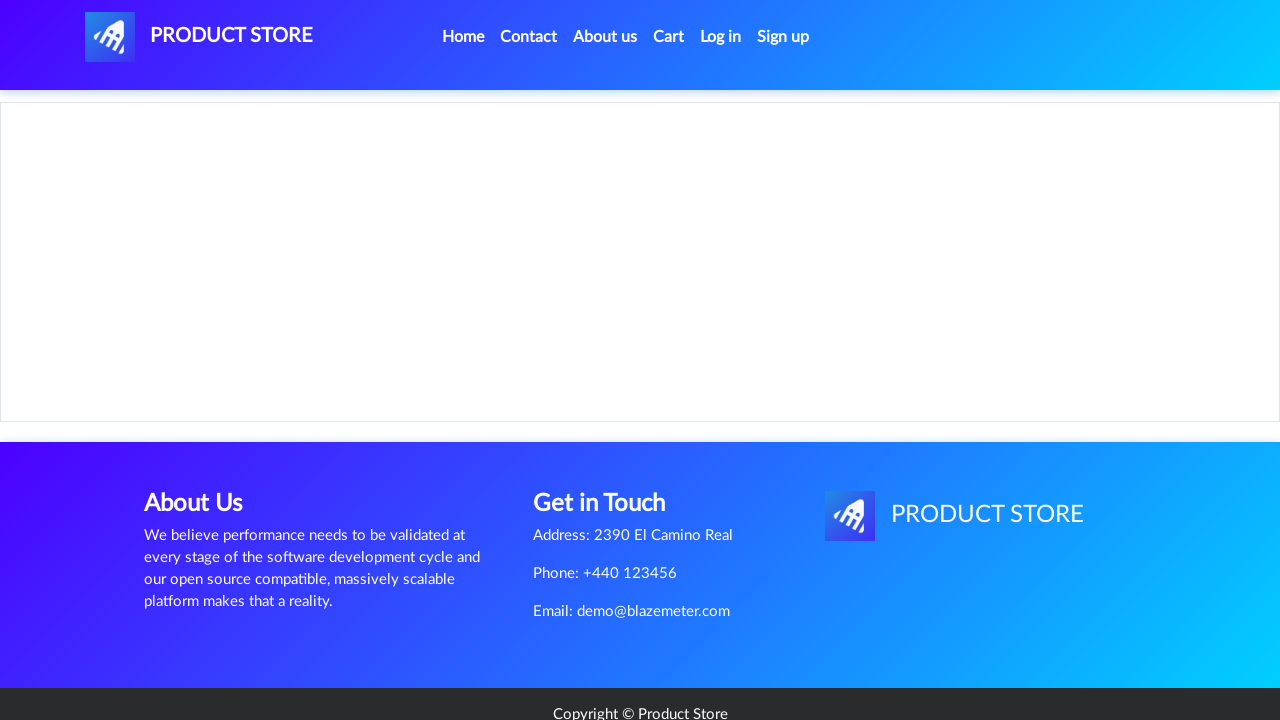

Add to cart button appeared on product page
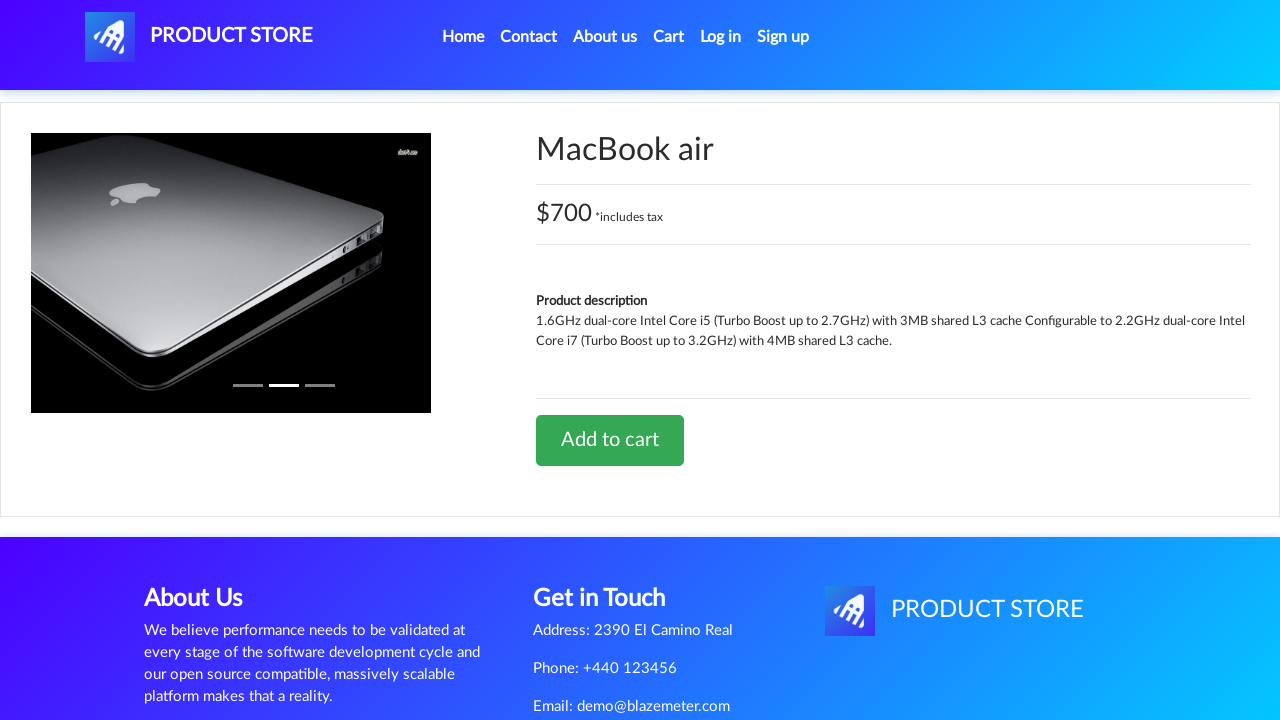

Clicked Add to cart button at (610, 440) on a:text('Add to cart')
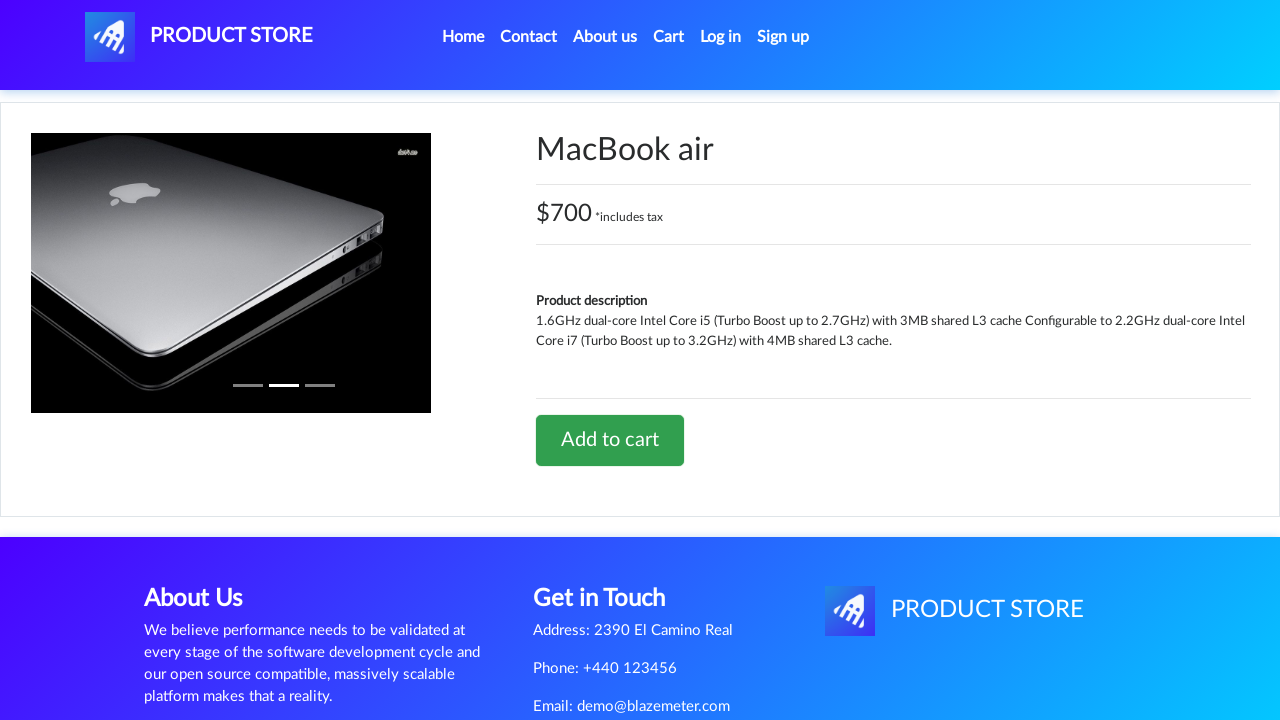

Set up dialog handler to dismiss alerts
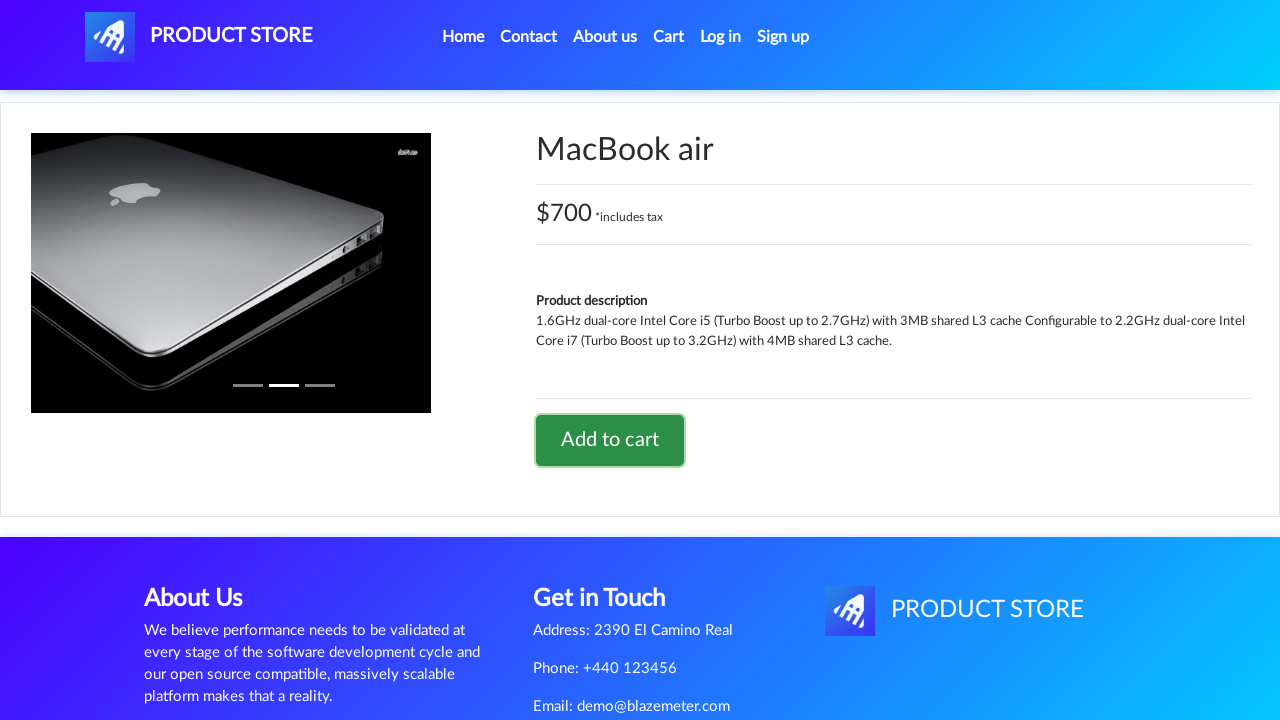

Clicked on Cart link at (669, 37) on a:text('Cart')
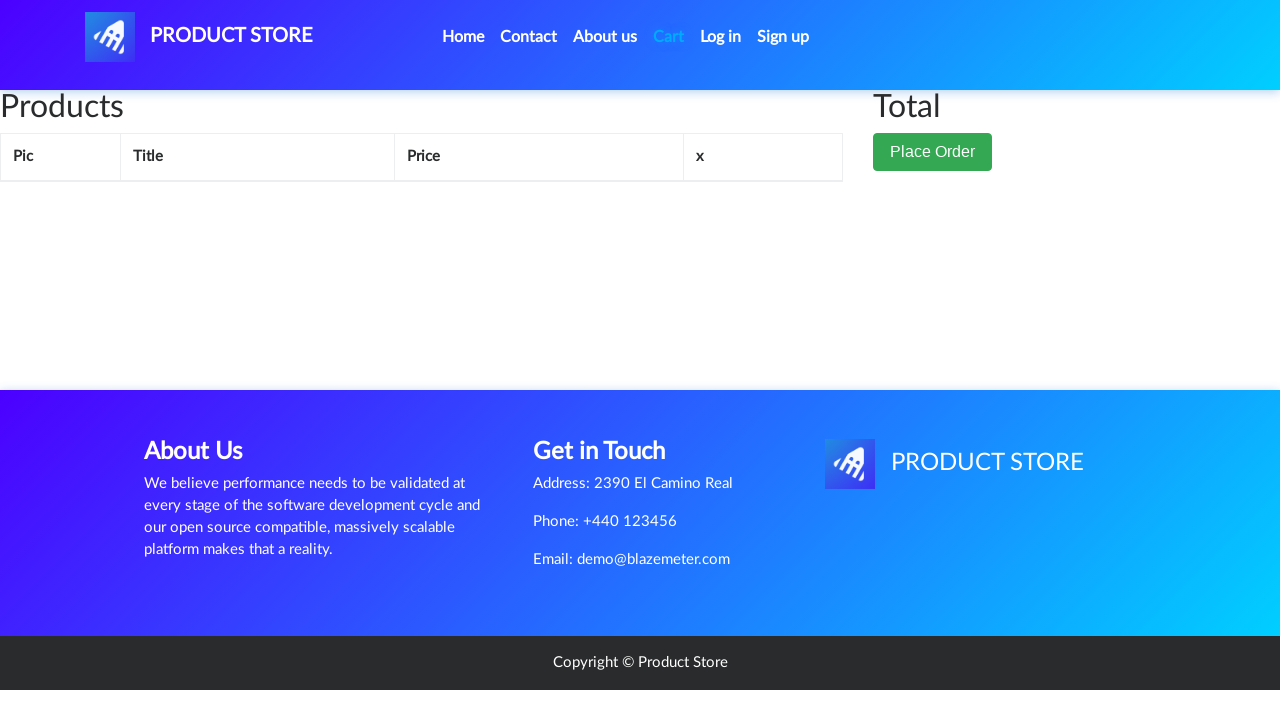

Cart items table loaded
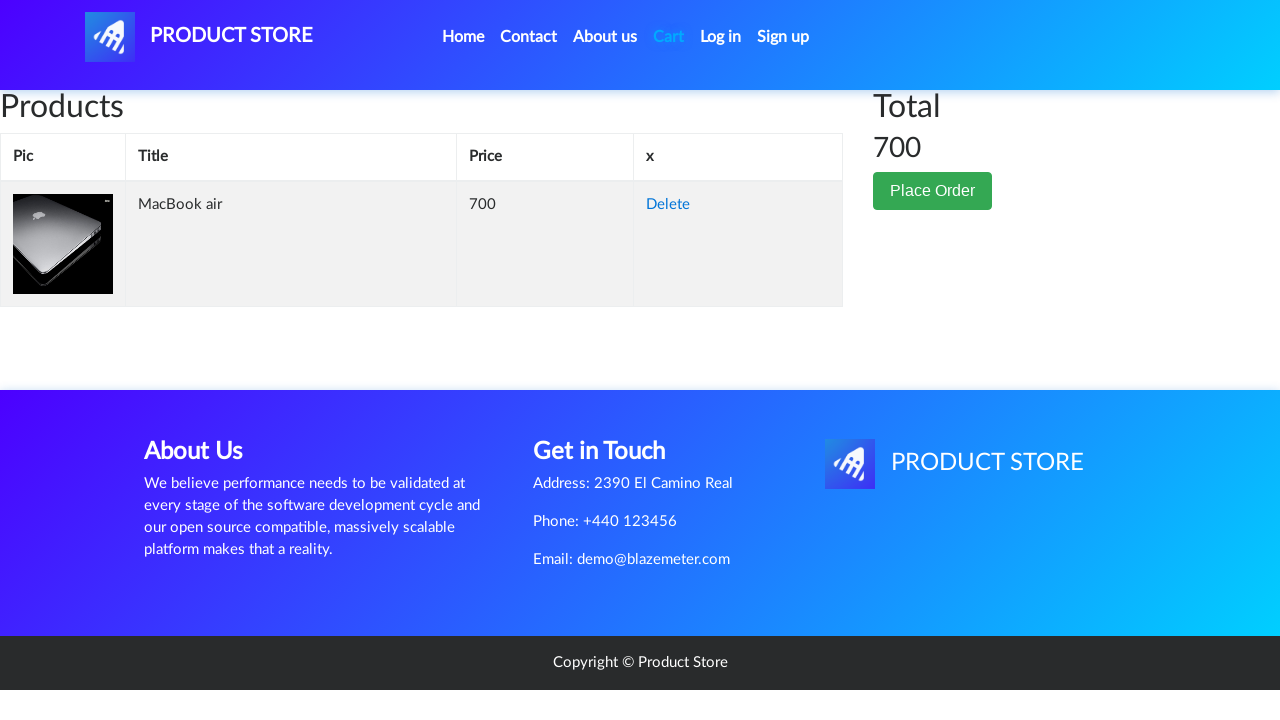

Retrieved all cart item table cells
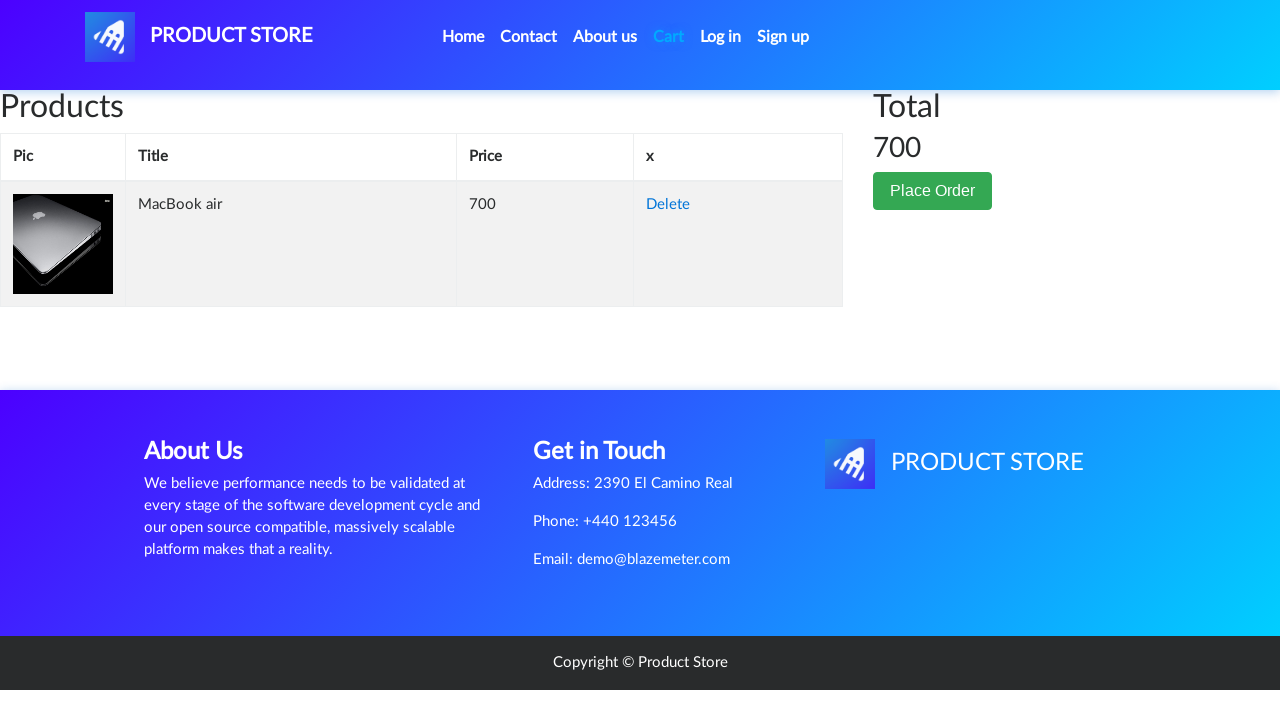

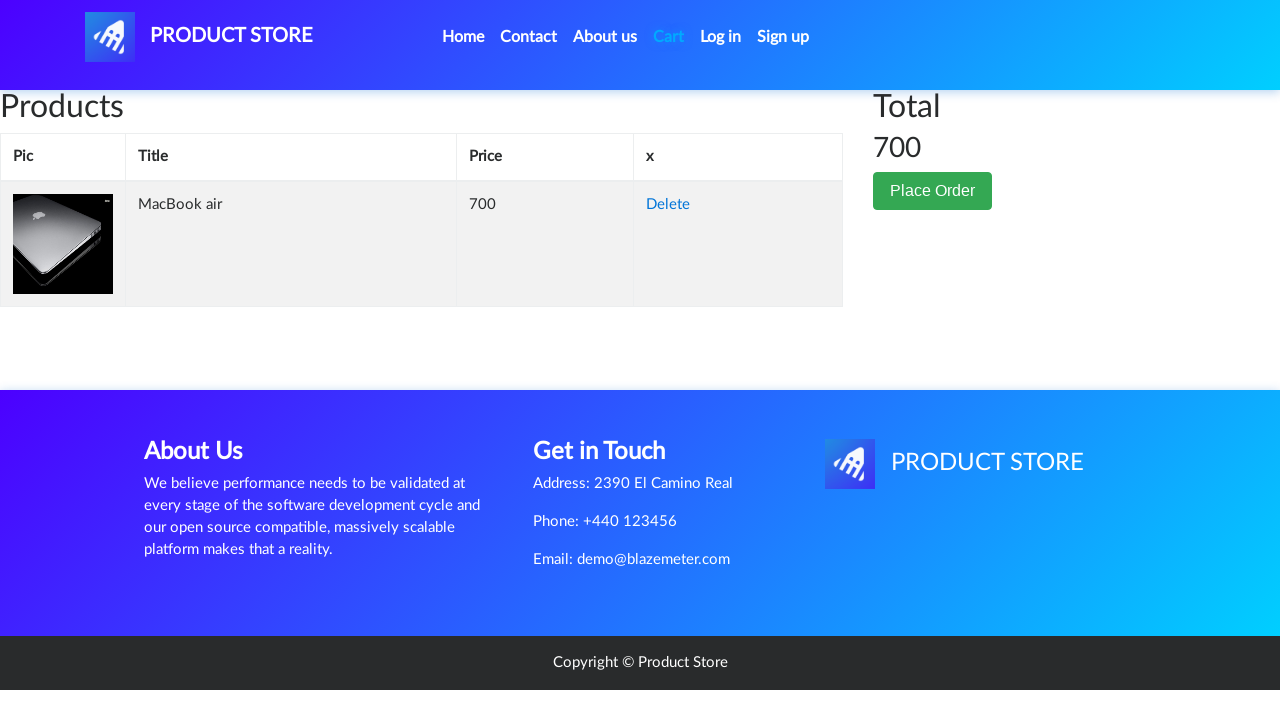